Tests checkbox functionality by verifying default selection states, clicking to toggle both checkboxes, and confirming the new states after clicking.

Starting URL: http://practice.cydeo.com/checkboxes

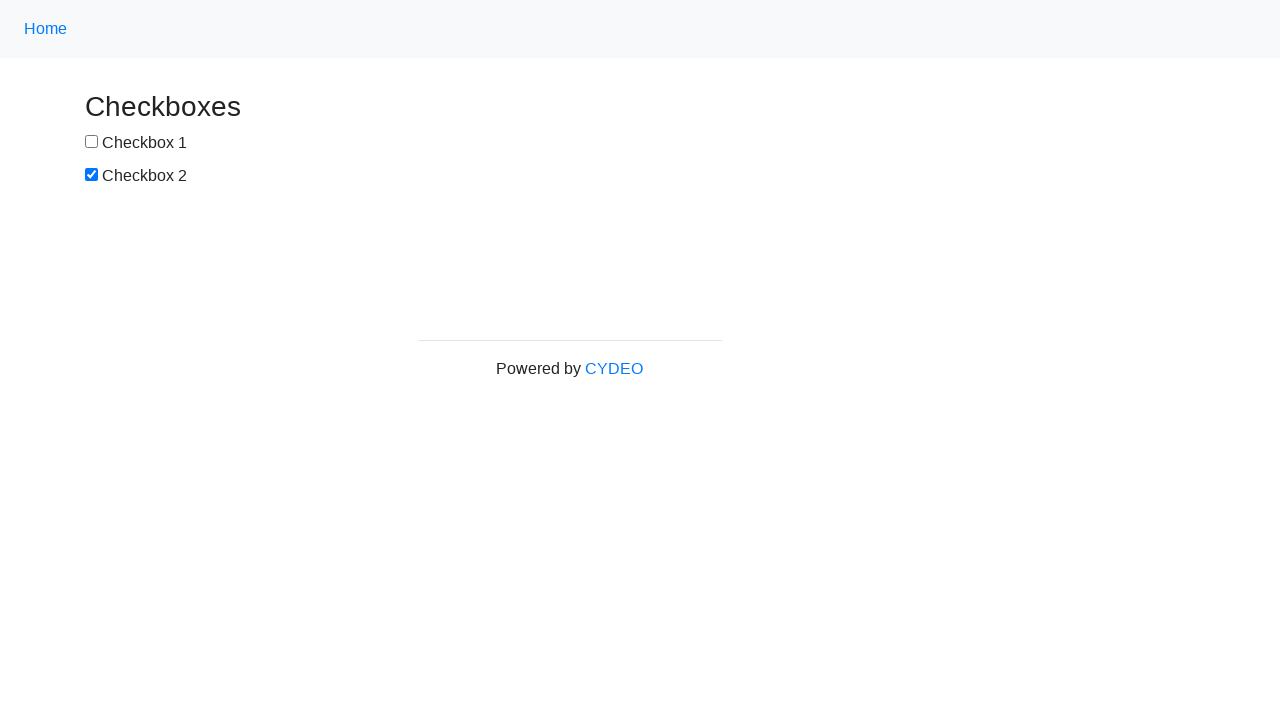

Located checkbox #1 element
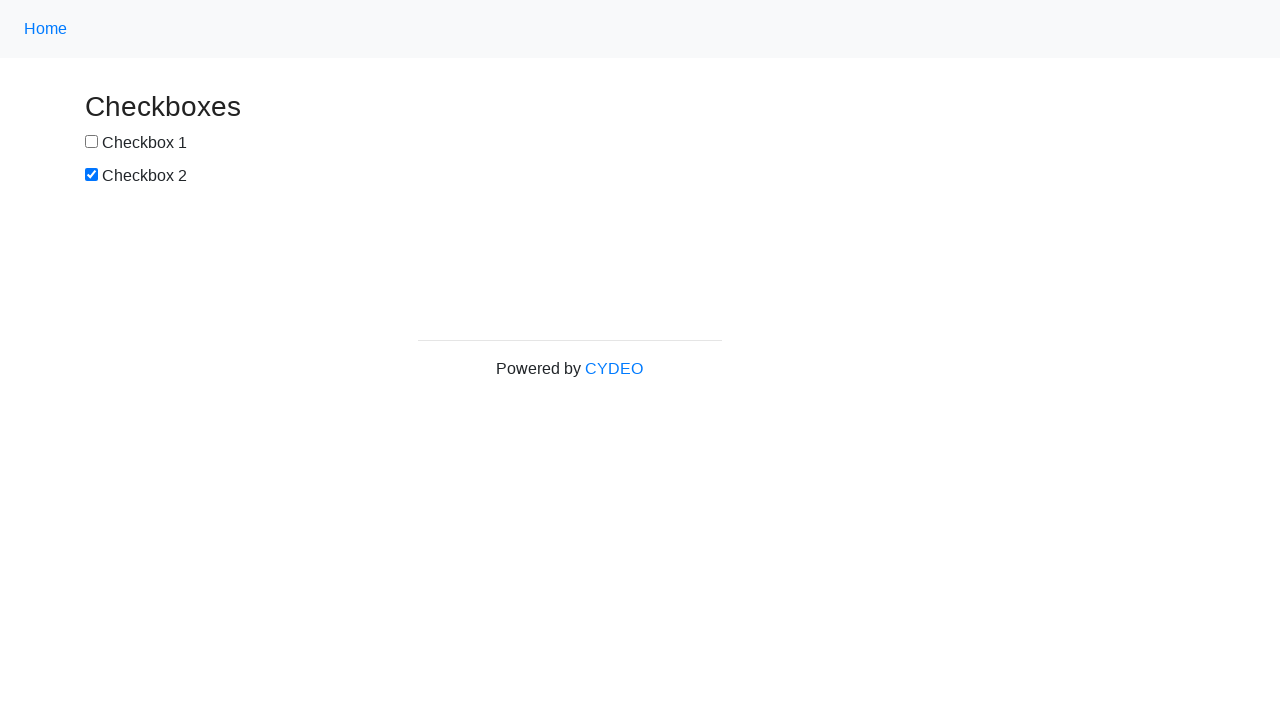

Verified checkbox #1 is not selected by default
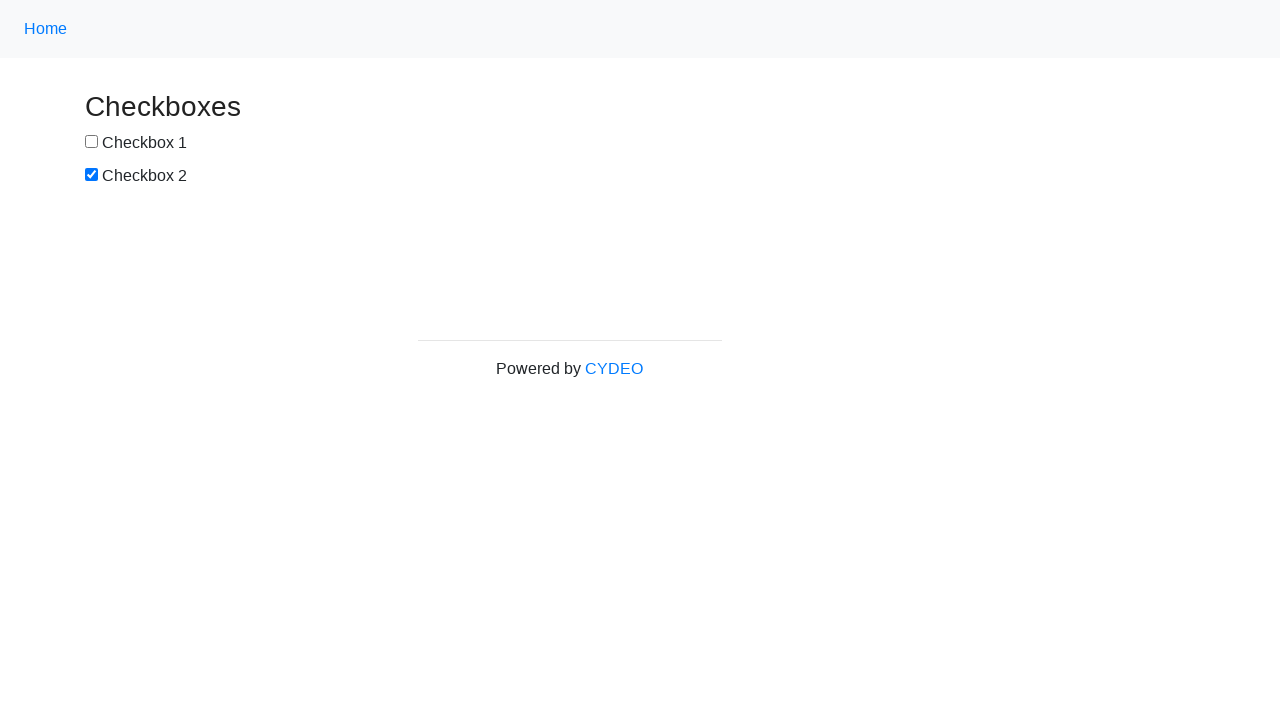

Located checkbox #2 element
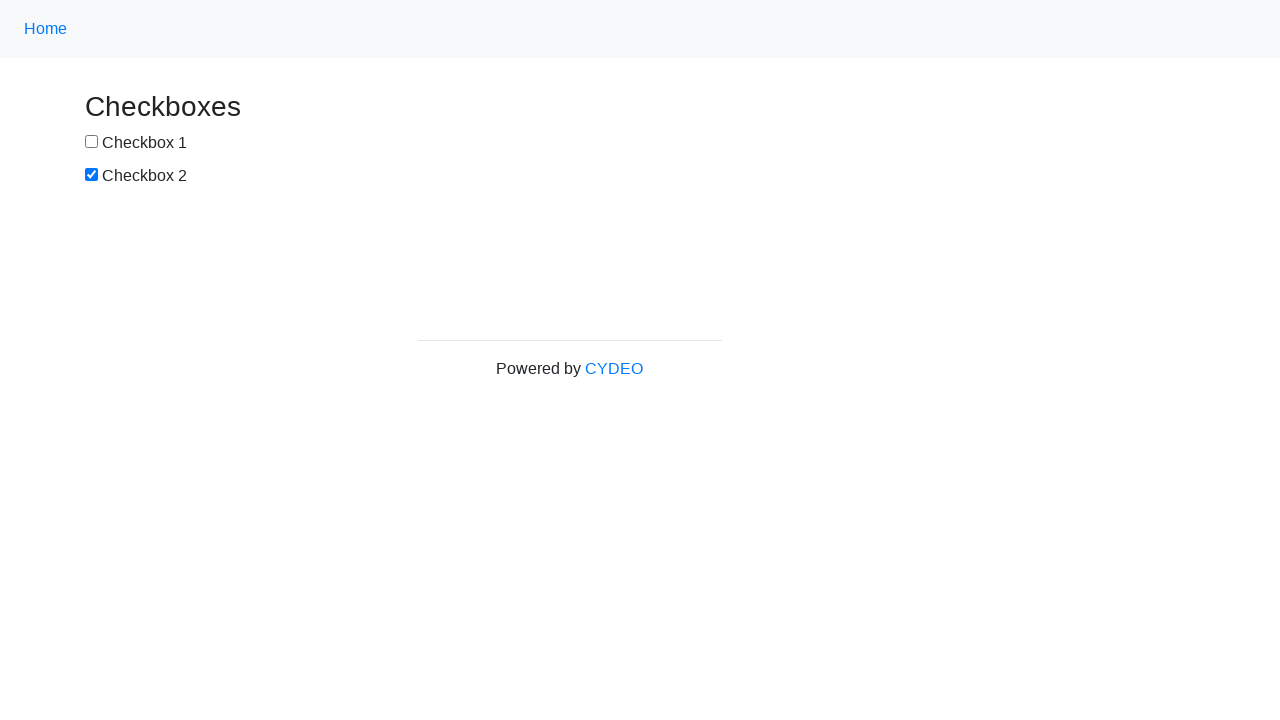

Verified checkbox #2 is selected by default
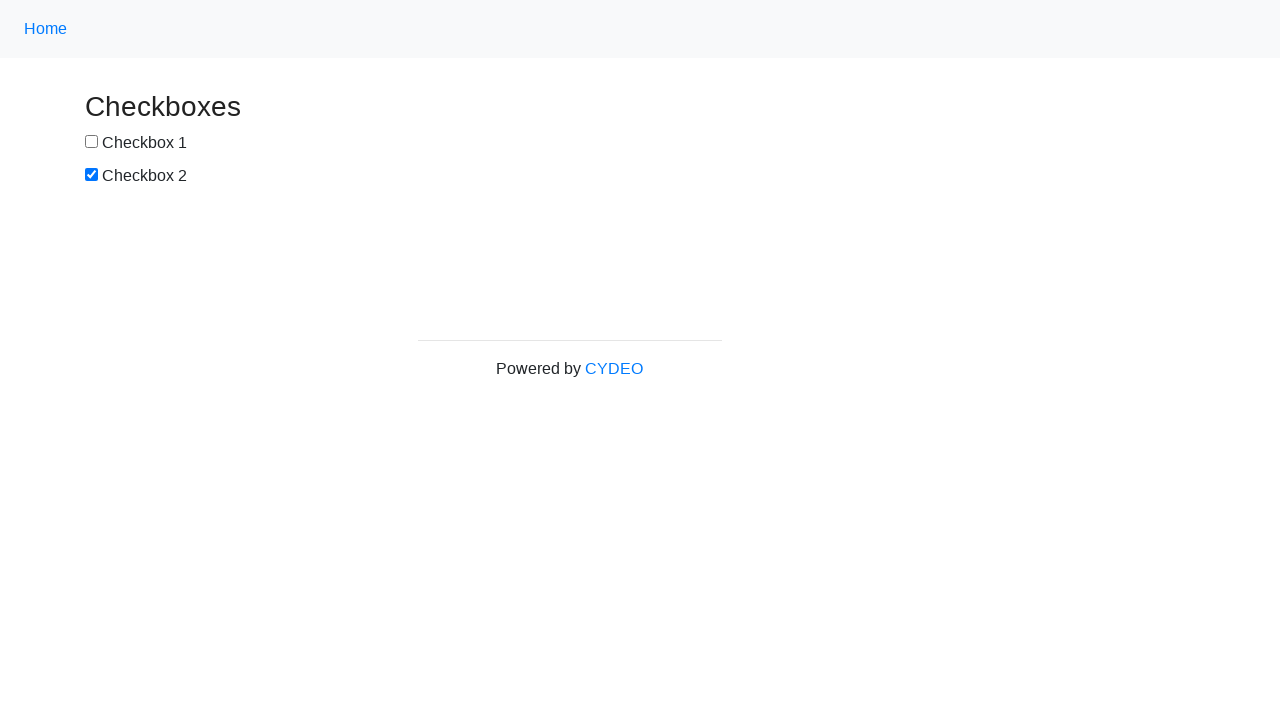

Clicked checkbox #1 to select it at (92, 142) on xpath=//input[@id='box1']
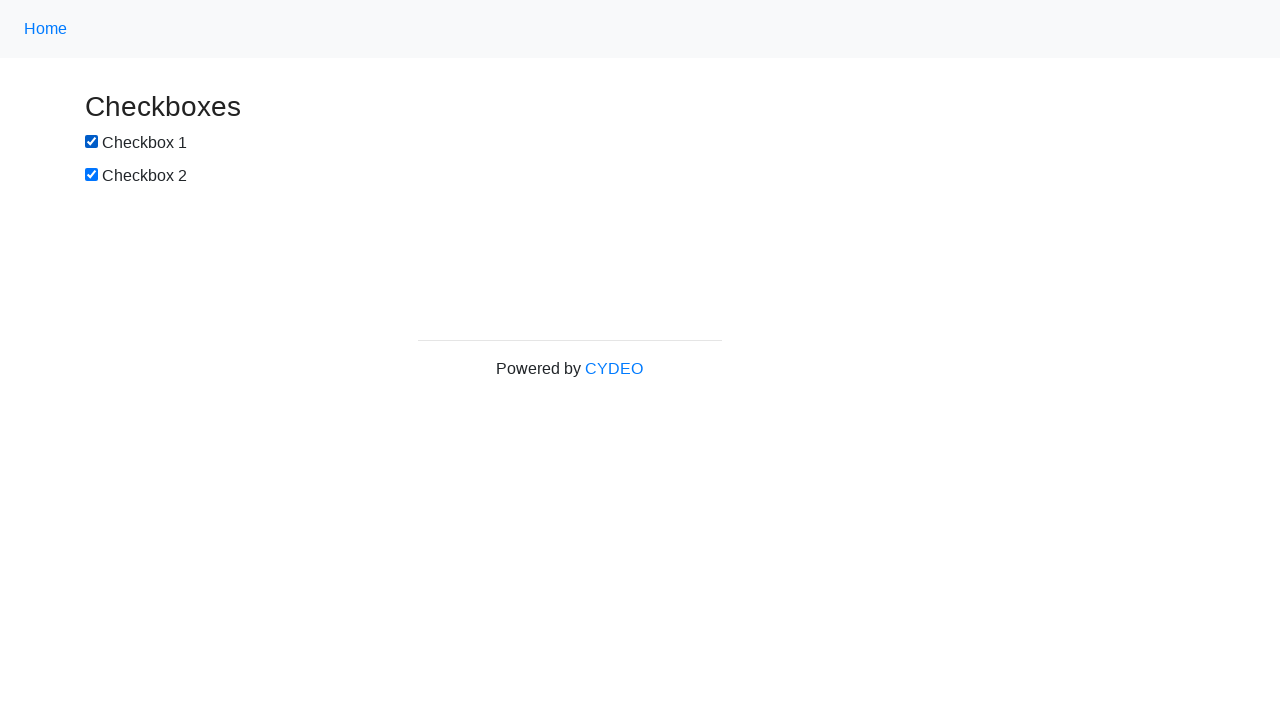

Clicked checkbox #2 to deselect it at (92, 175) on xpath=//input[@name='checkbox2']
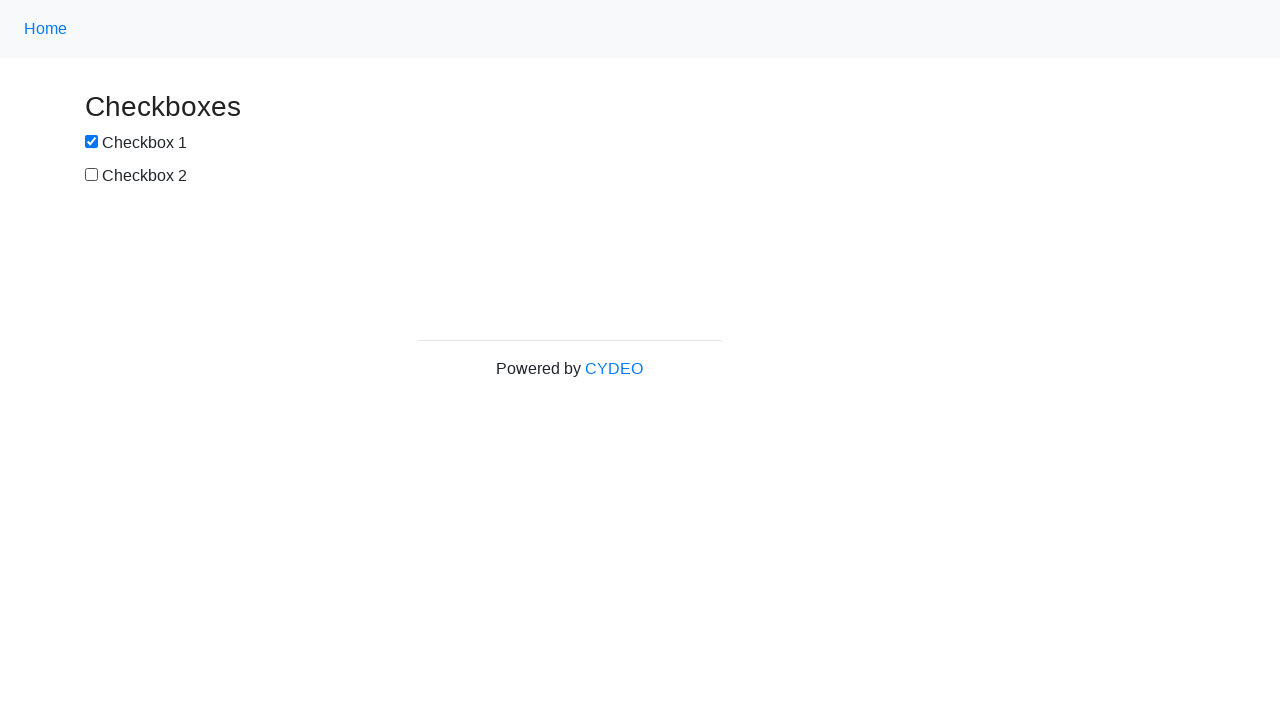

Verified checkbox #1 is now selected after clicking
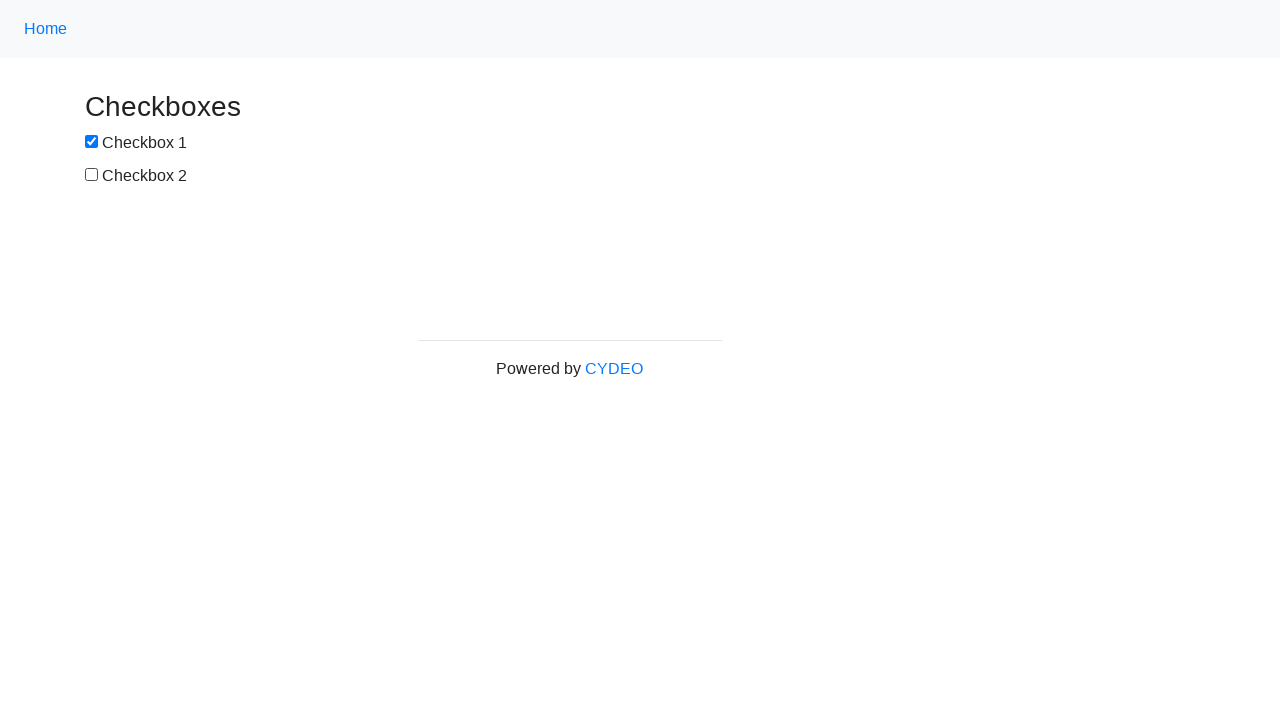

Verified checkbox #2 is now deselected after clicking
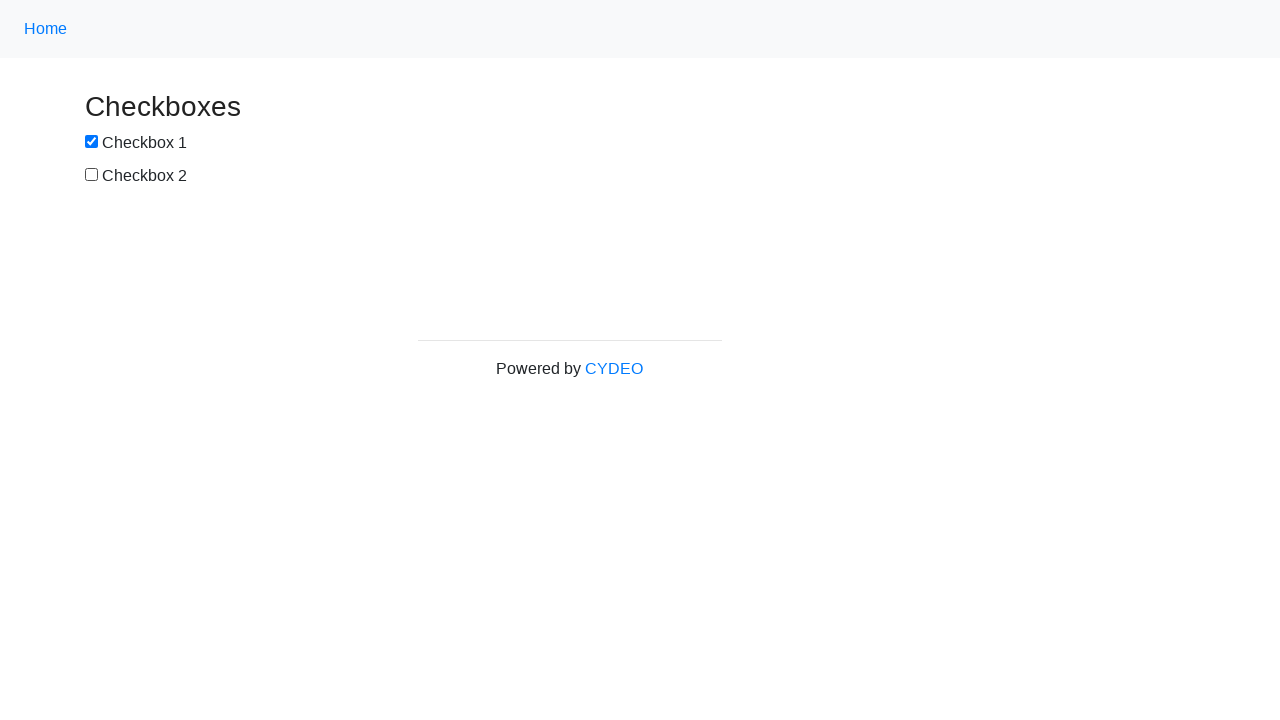

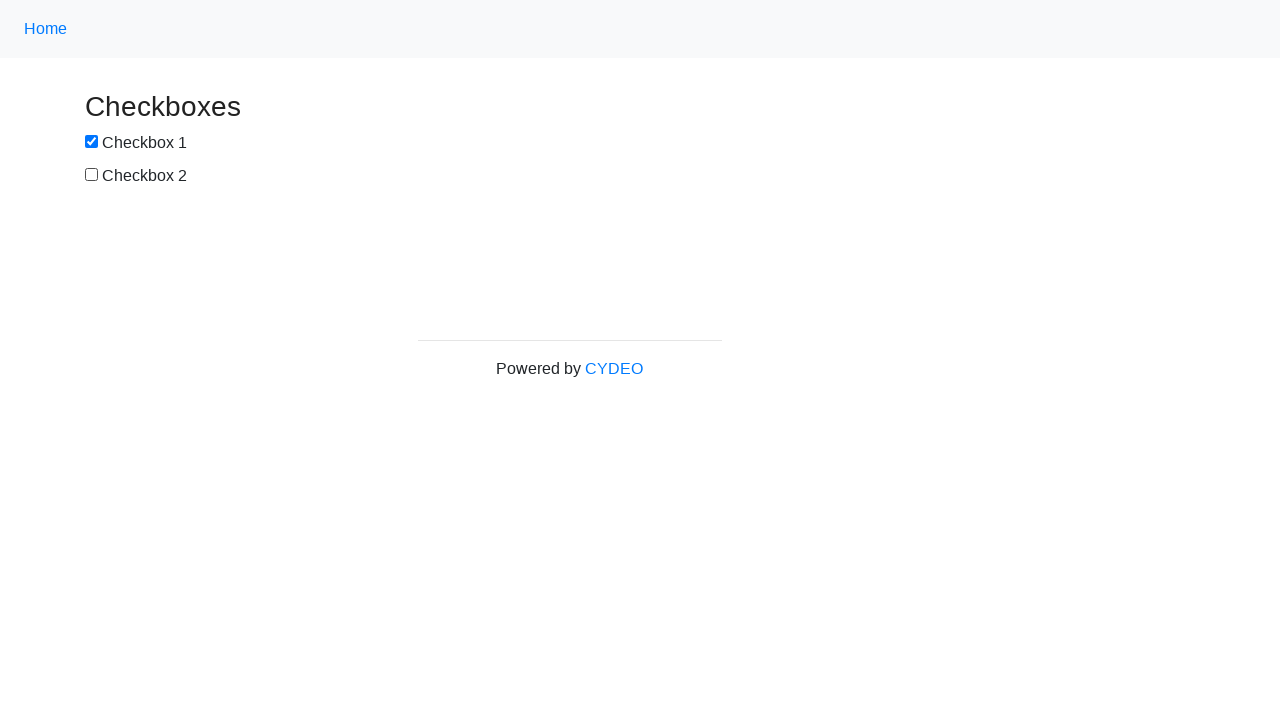